Tests the ticket search functionality by entering plate and ticket numbers, submitting the search form, and verifying results are displayed

Starting URL: https://ucsc.aimsparking.com/tickets/

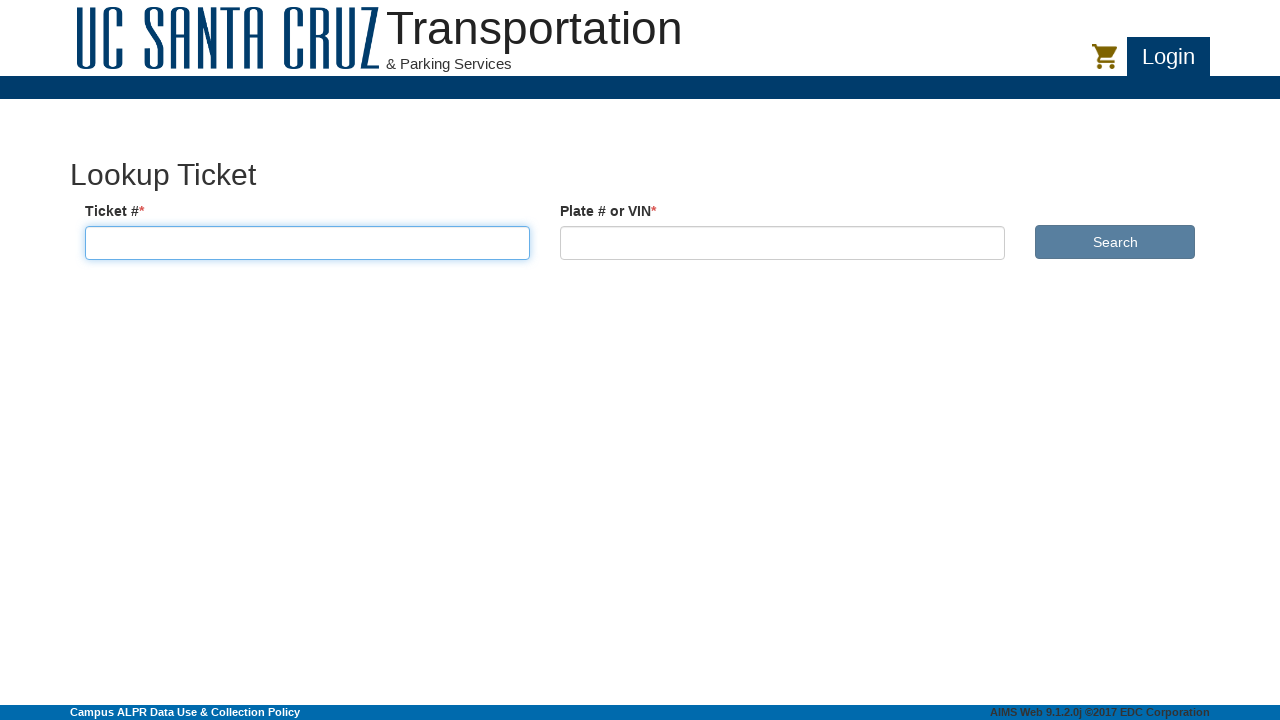

Filled plate number field with '9HXG851' on #plate_vin
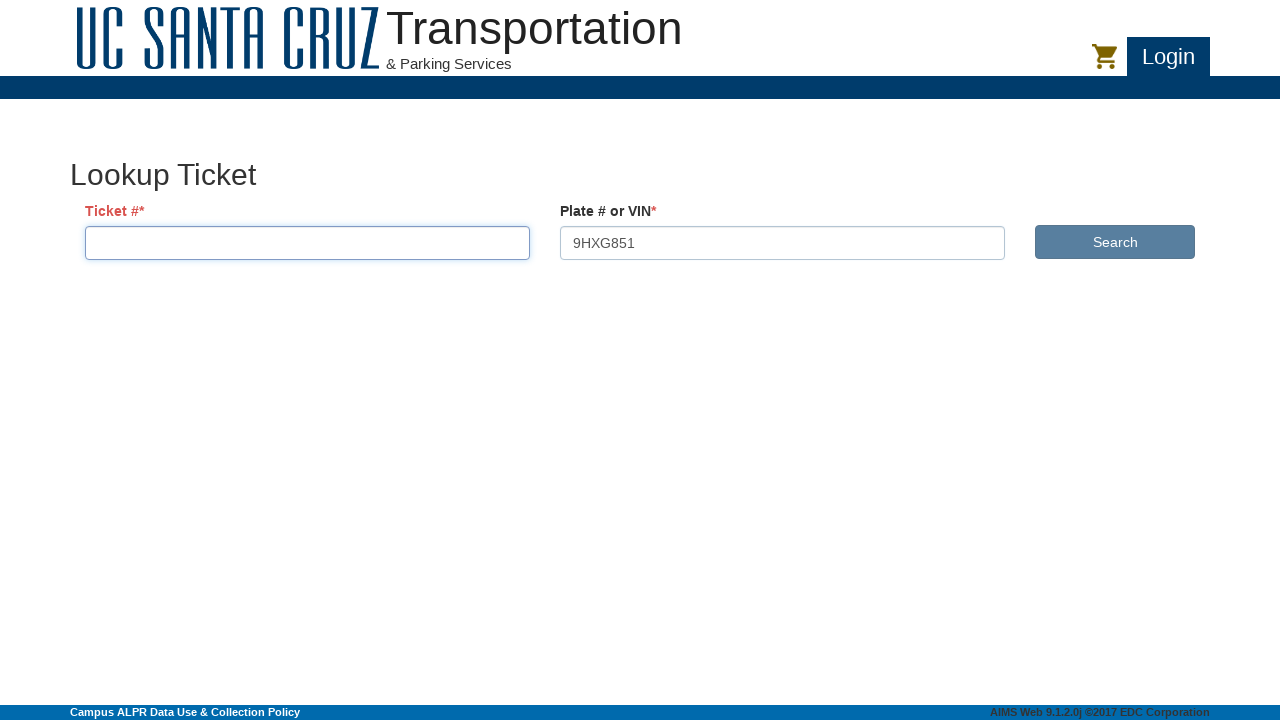

Filled ticket number field with '24PK400105' on #ticket_number
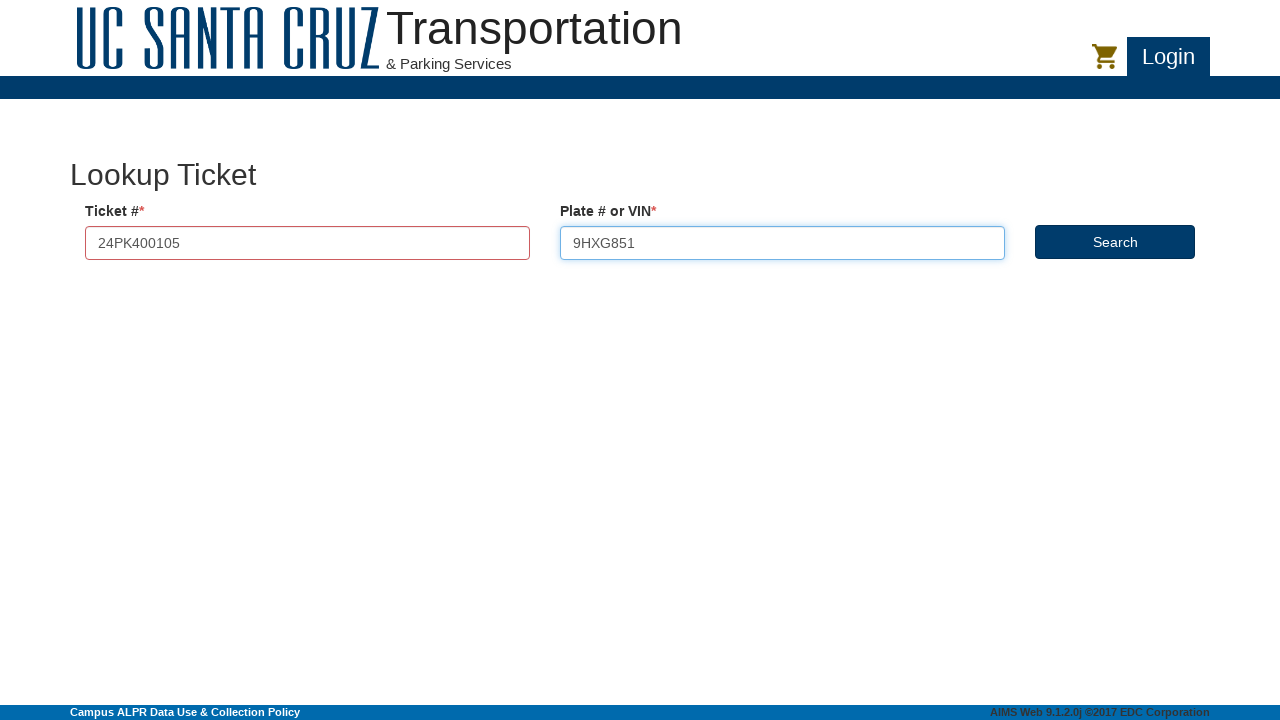

Clicked search button to find ticket at (1115, 242) on #search_ticket
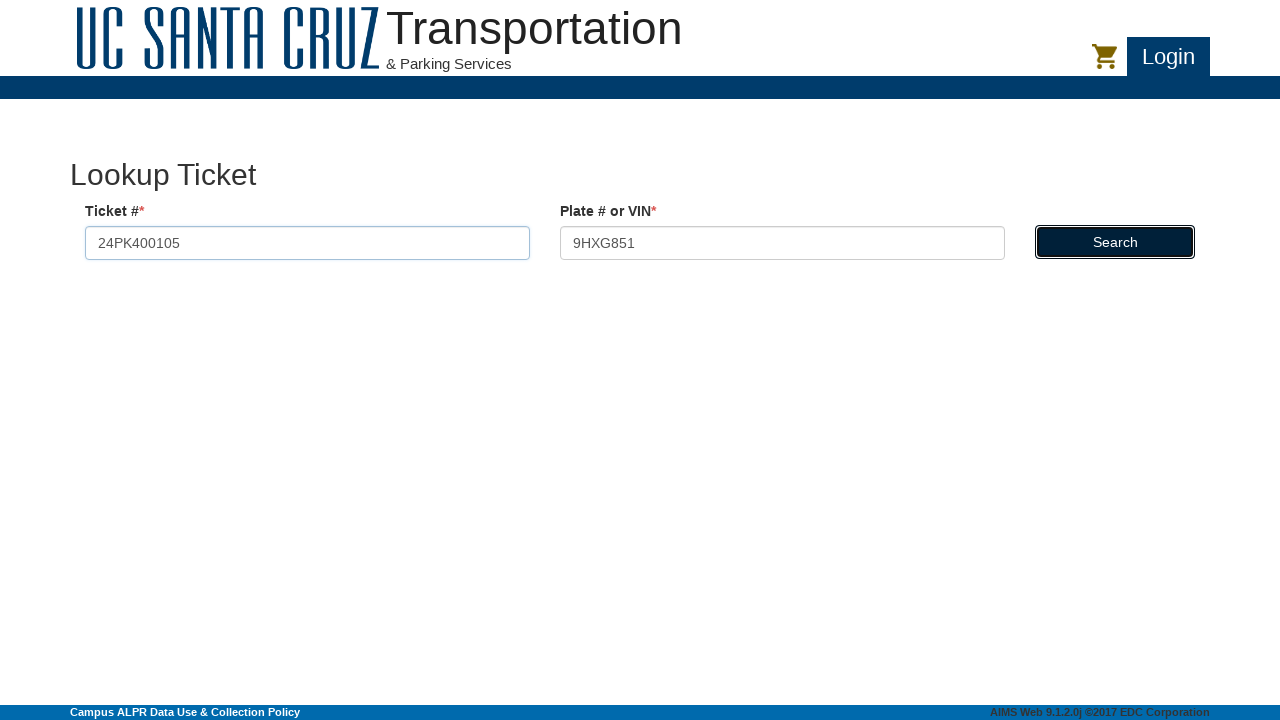

No ticket results found or error occurred
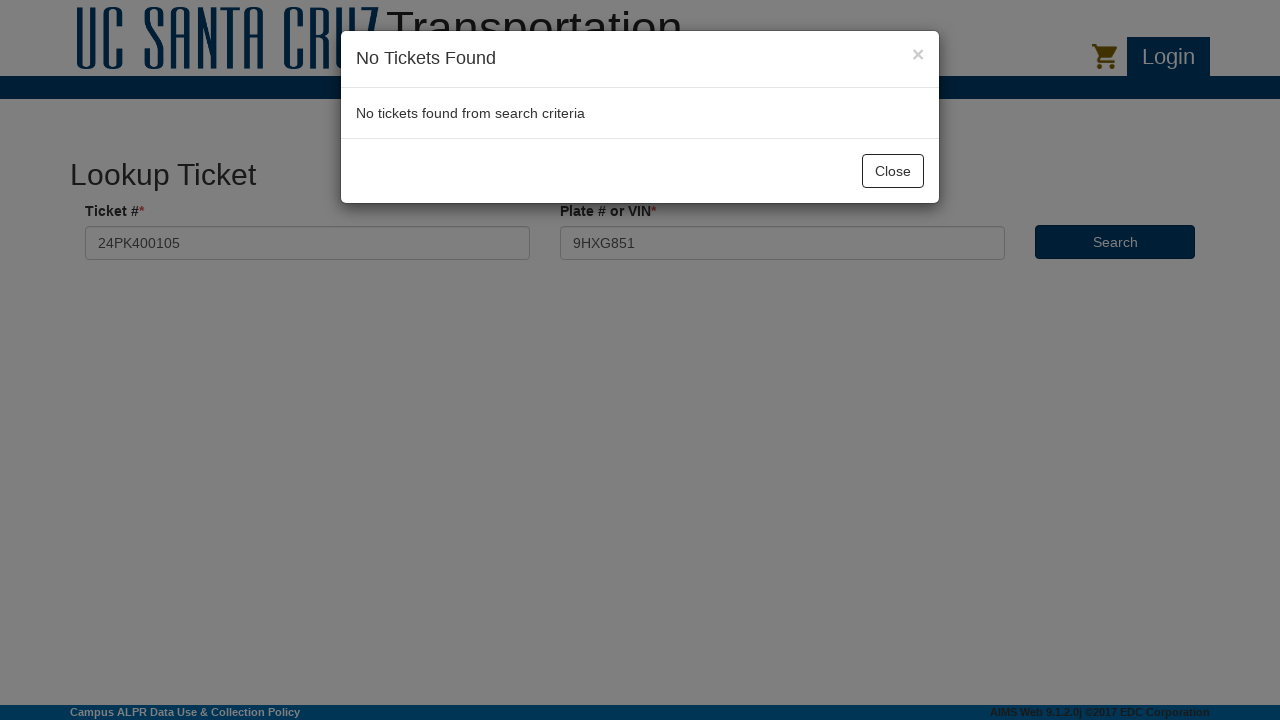

Navigated back to ticket search page
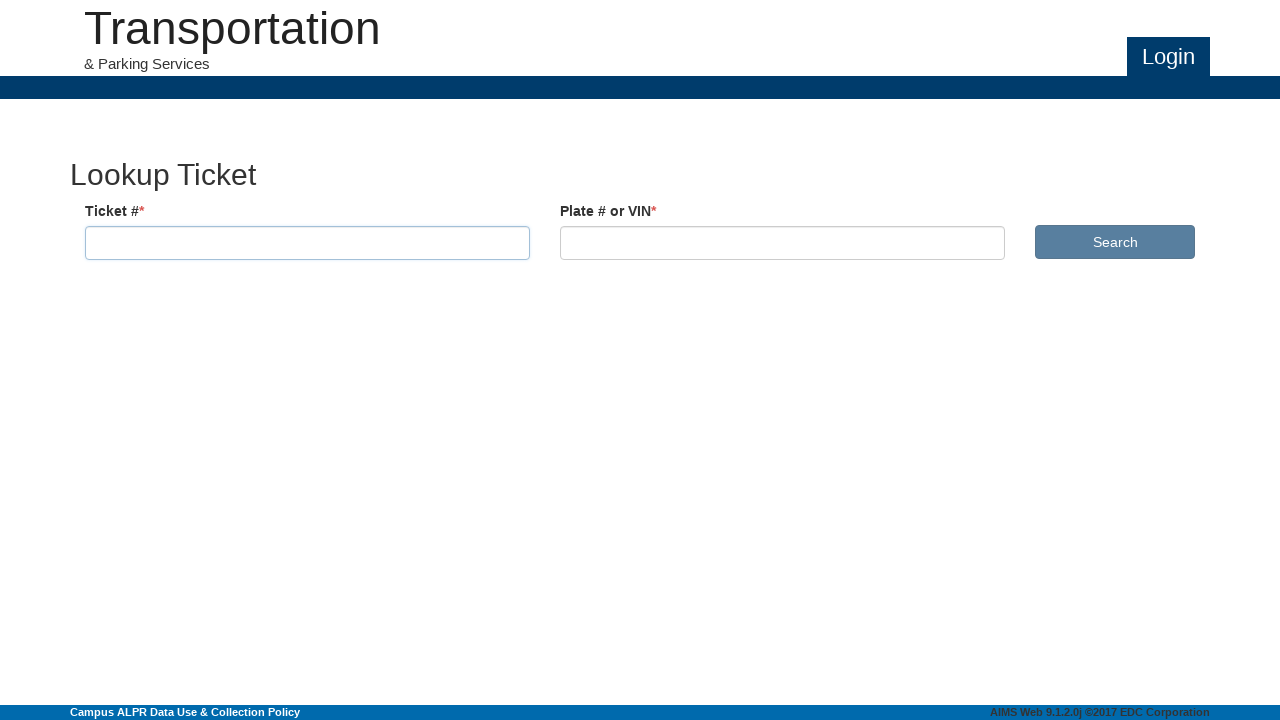

Filled plate number field with '9HXG851' for second search on #plate_vin
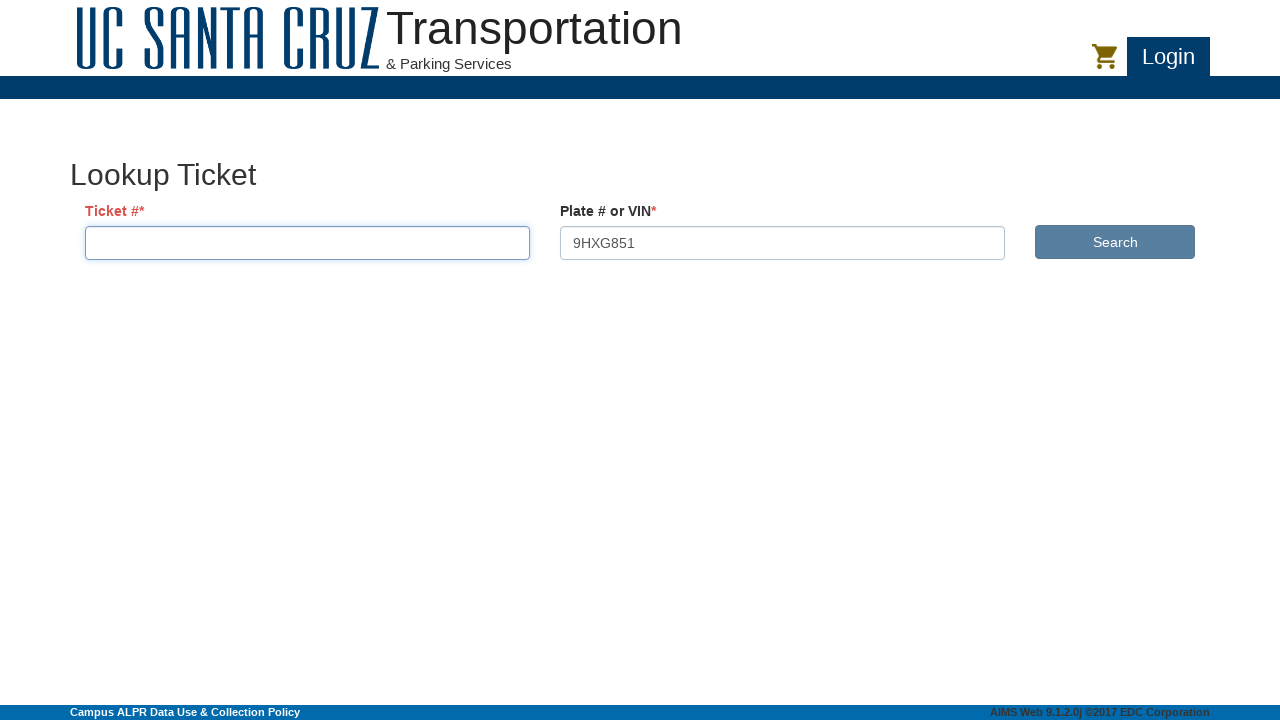

Filled ticket number field with '24PK400107' for second search on #ticket_number
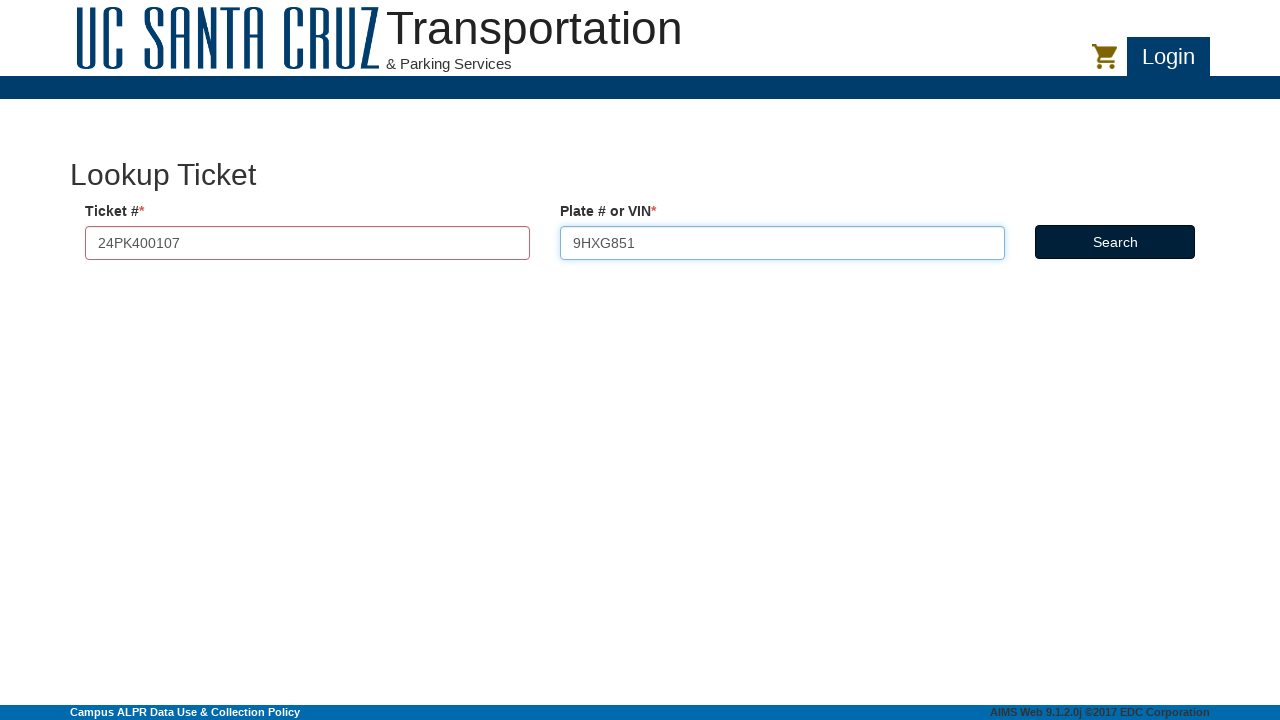

Clicked search button for second ticket search at (1115, 242) on #search_ticket
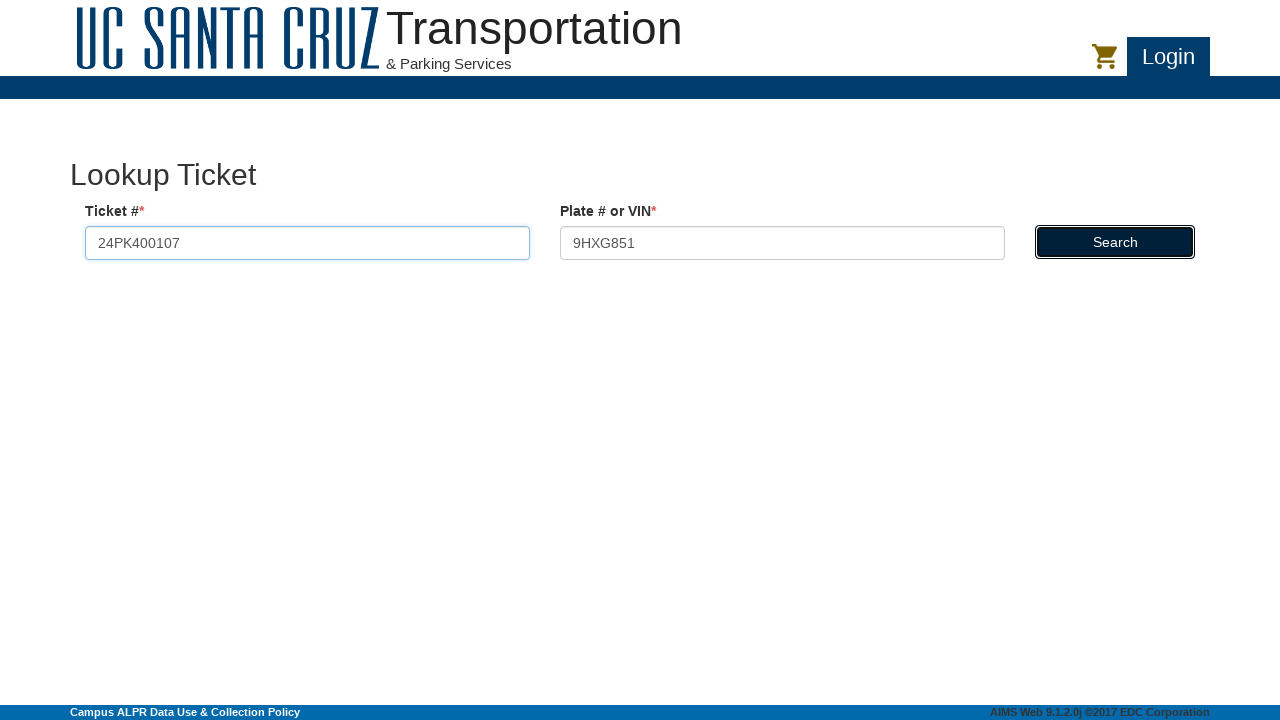

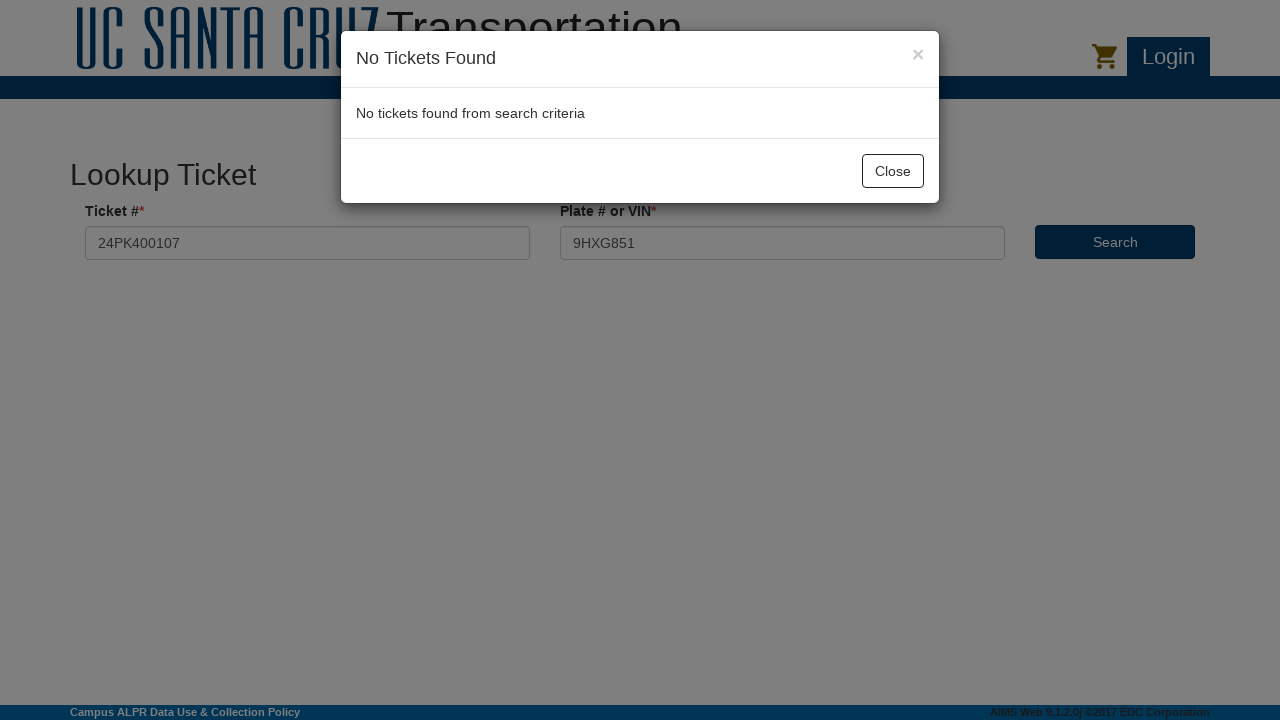